Tests clearing a field by opening the search modal, entering text in the search input, and then clearing it

Starting URL: https://playwright.dev/

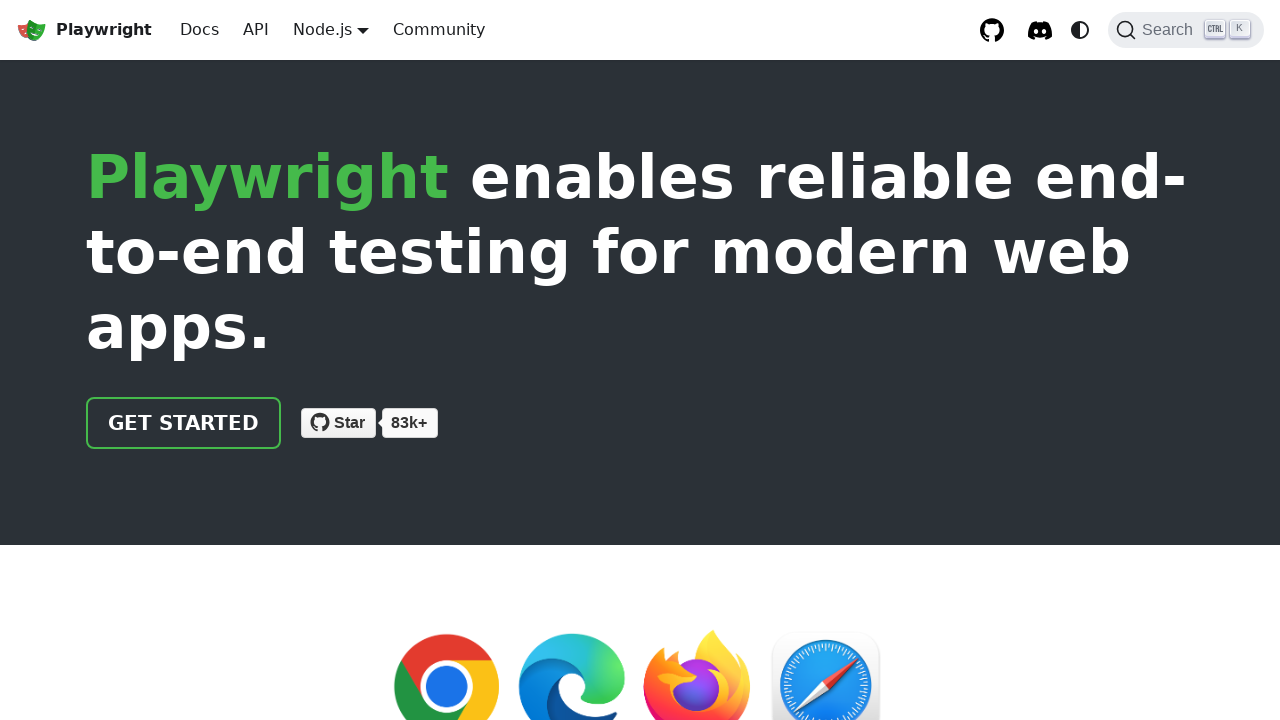

Clicked search button to open search modal at (1186, 30) on .DocSearch-Button
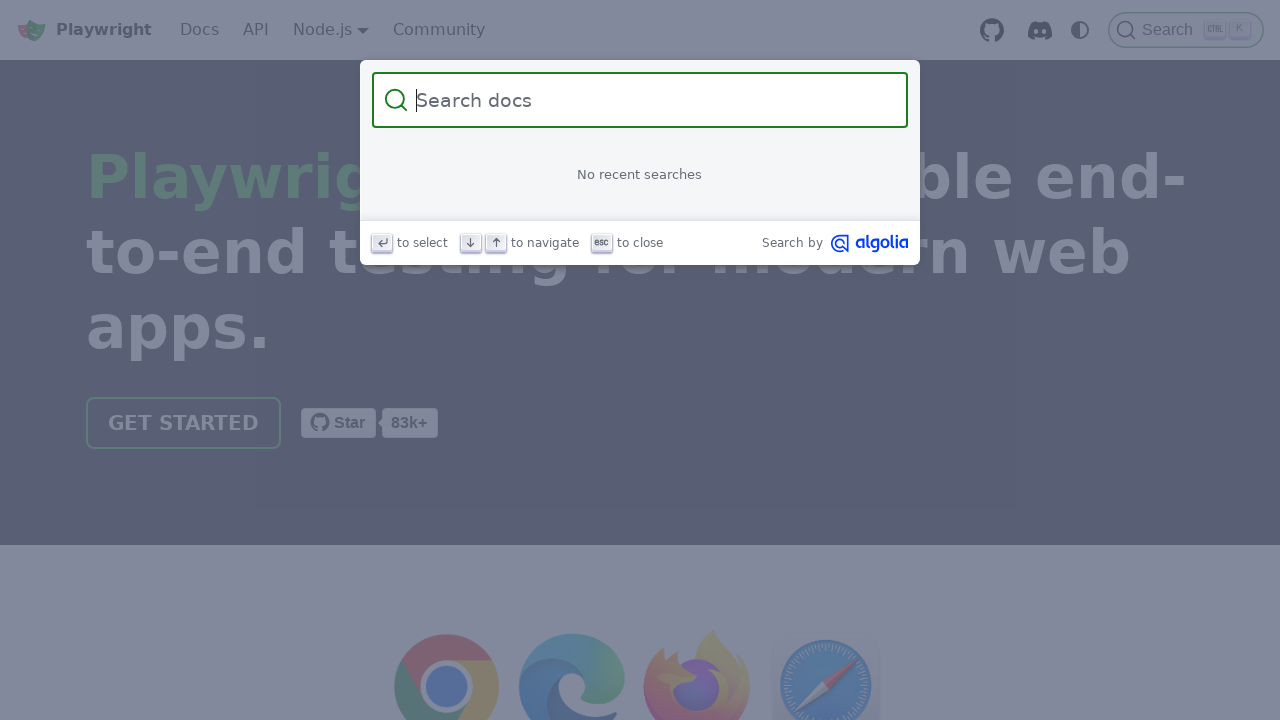

Search input field appeared
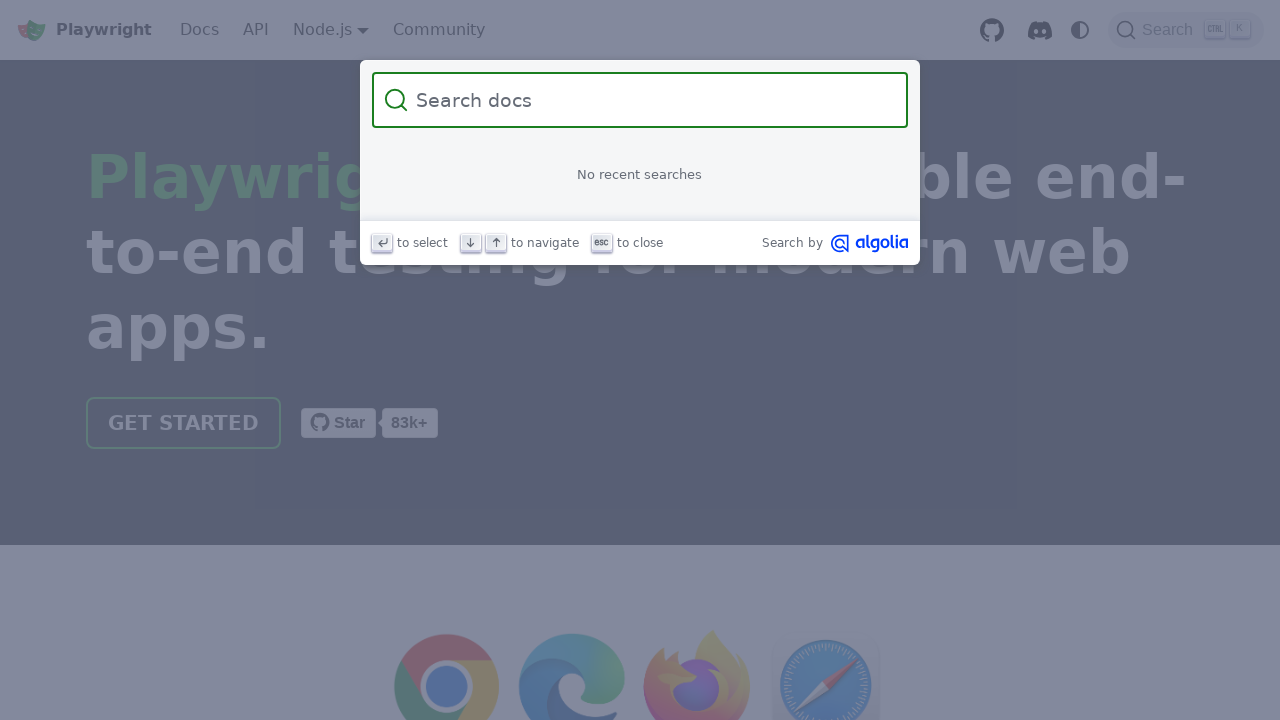

Entered 'api' in the search input field on .DocSearch-Input
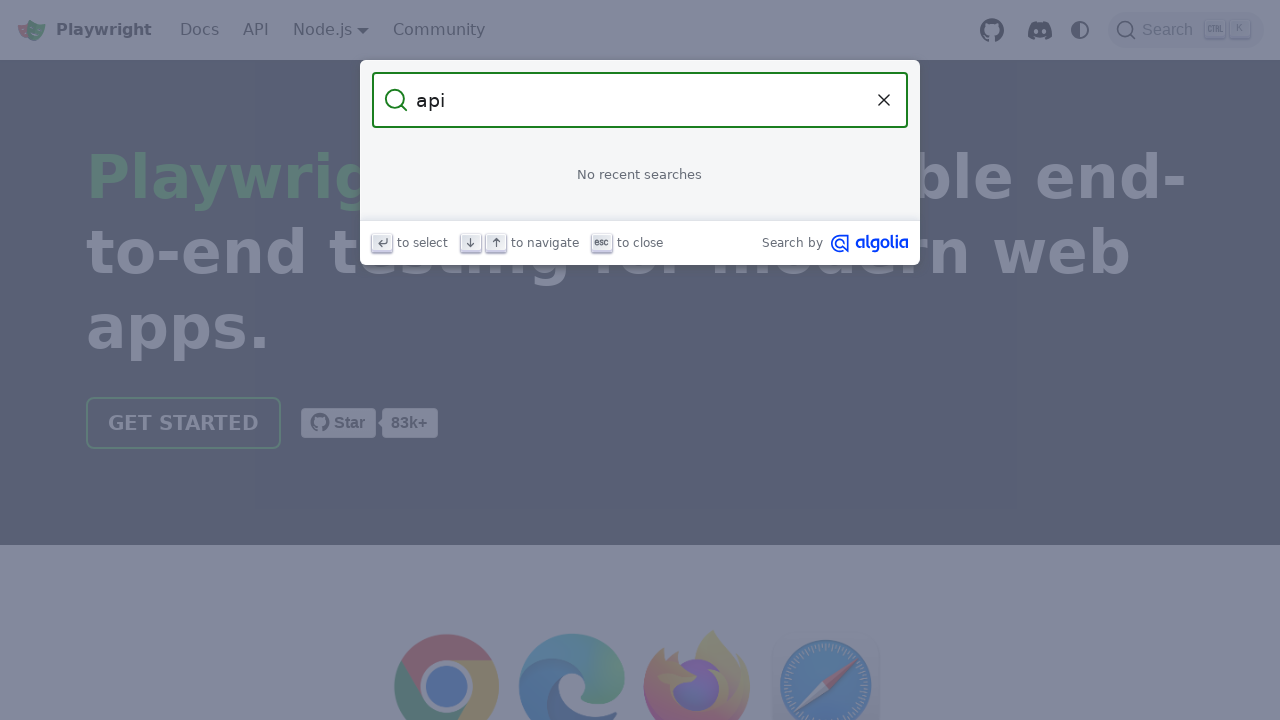

Cleared the search input field on .DocSearch-Input
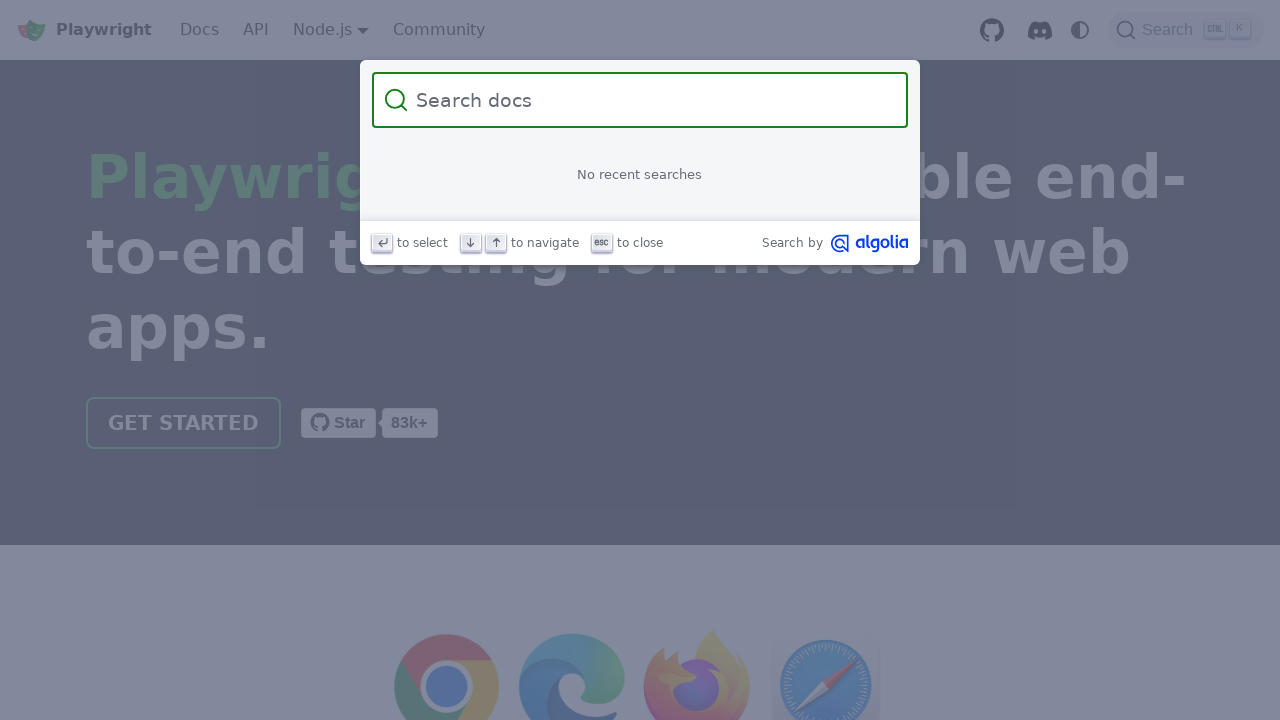

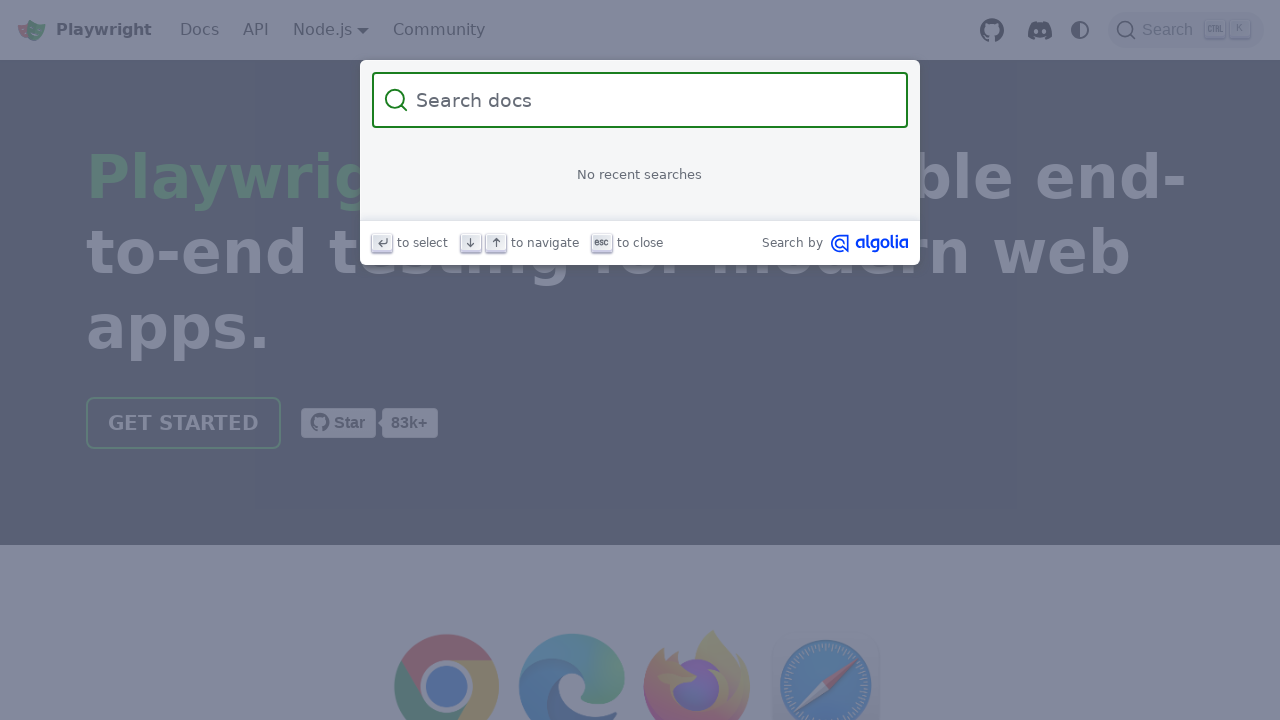